Tests dynamic dropdown functionality by selecting origin and destination stations from interconnected dropdowns

Starting URL: https://rahulshettyacademy.com/dropdownsPractise/

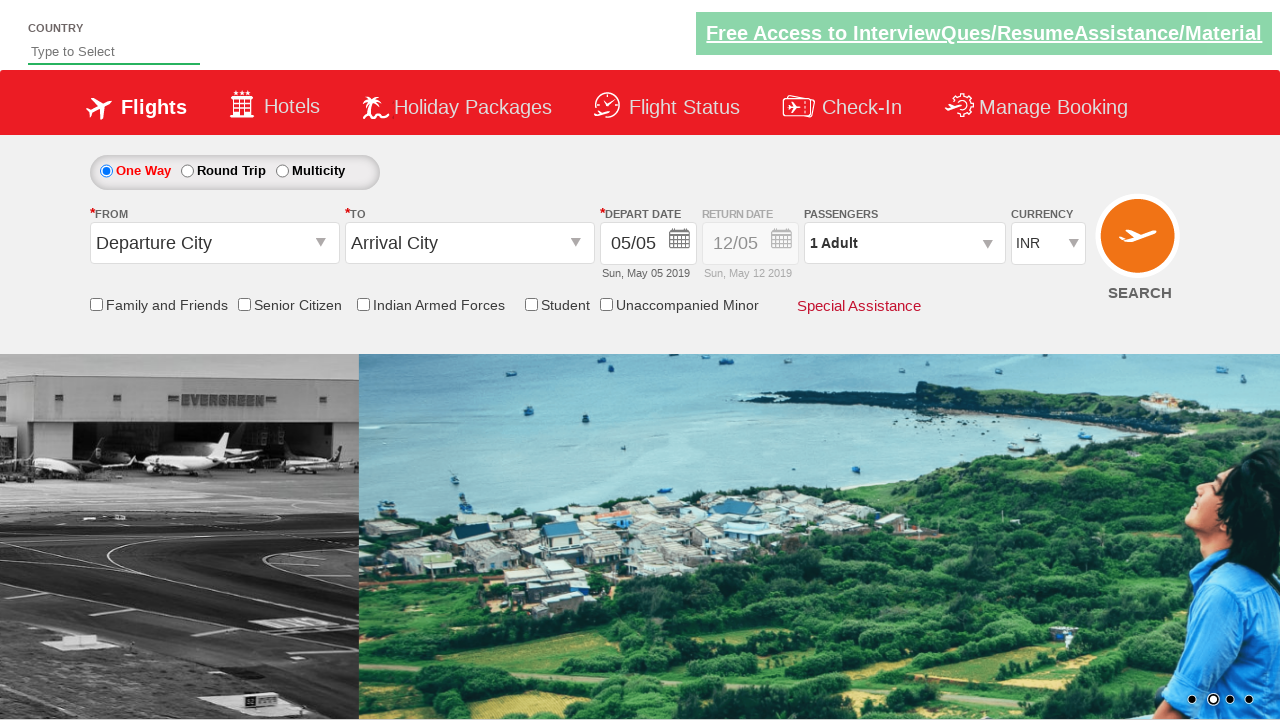

Clicked origin station dropdown at (214, 243) on #ctl00_mainContent_ddl_originStation1_CTXT
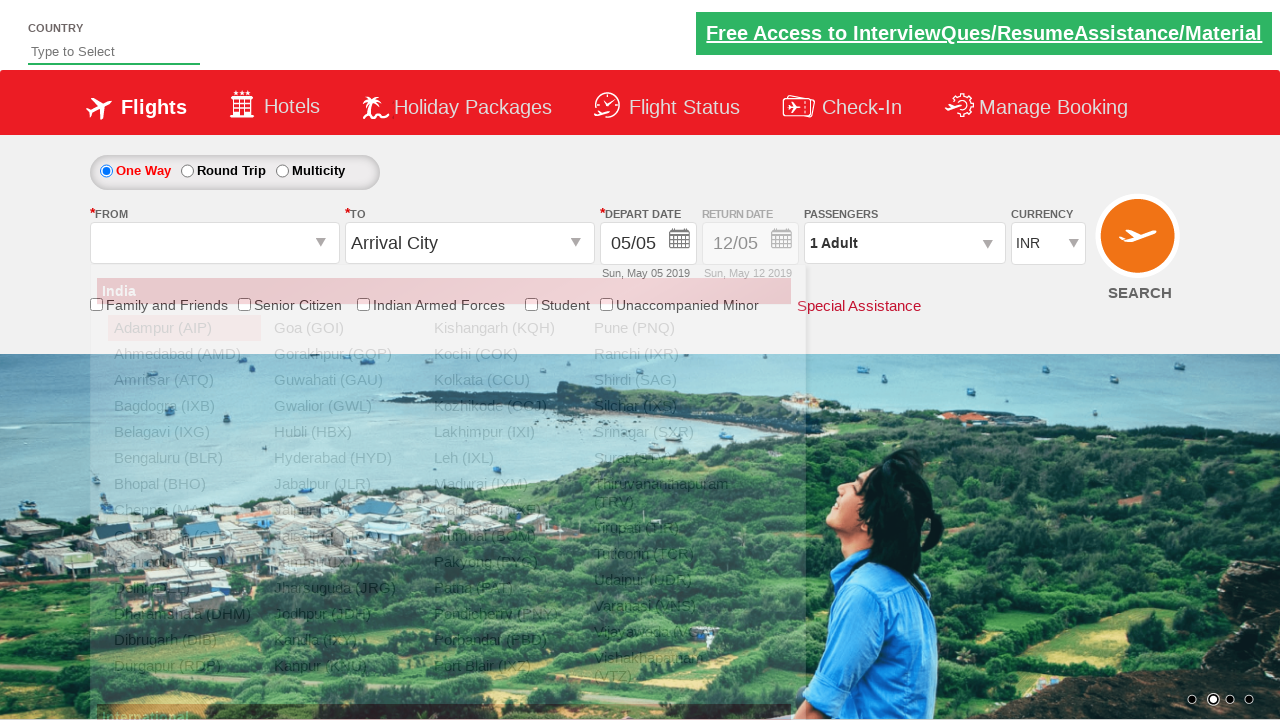

Selected GOI (Goa) as origin station at (344, 328) on a[value='GOI']
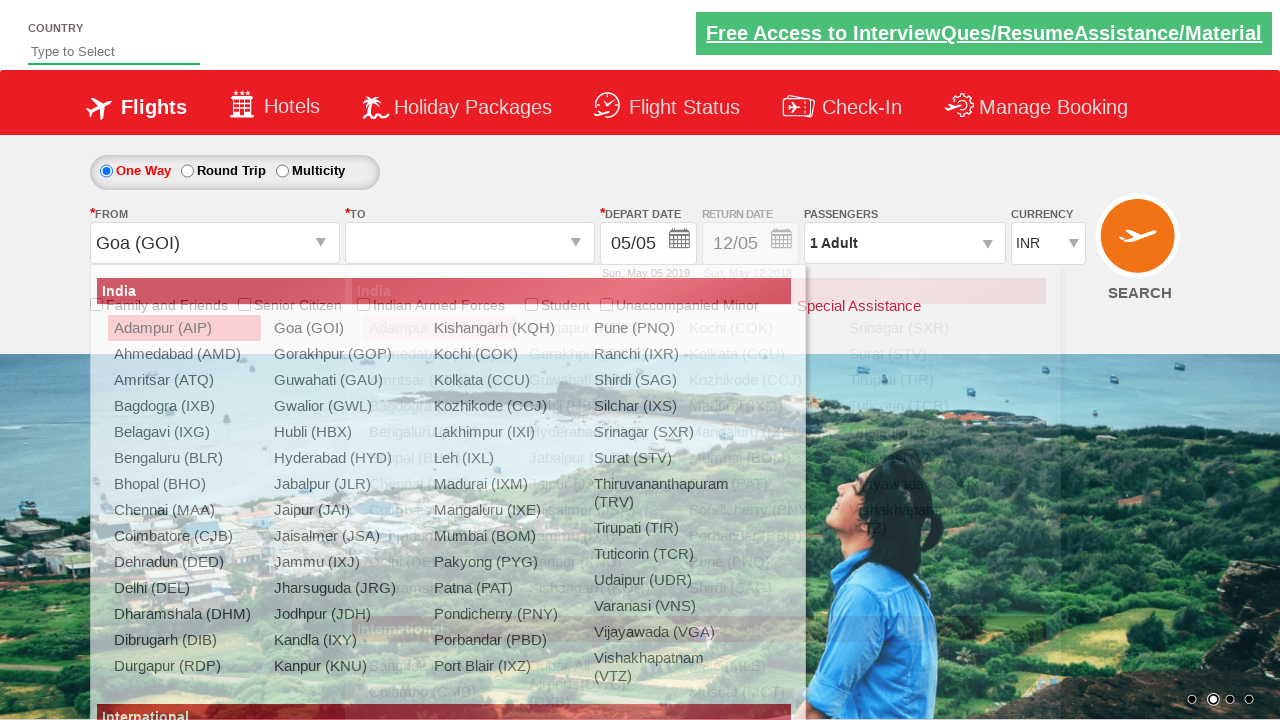

Destination dropdown became visible
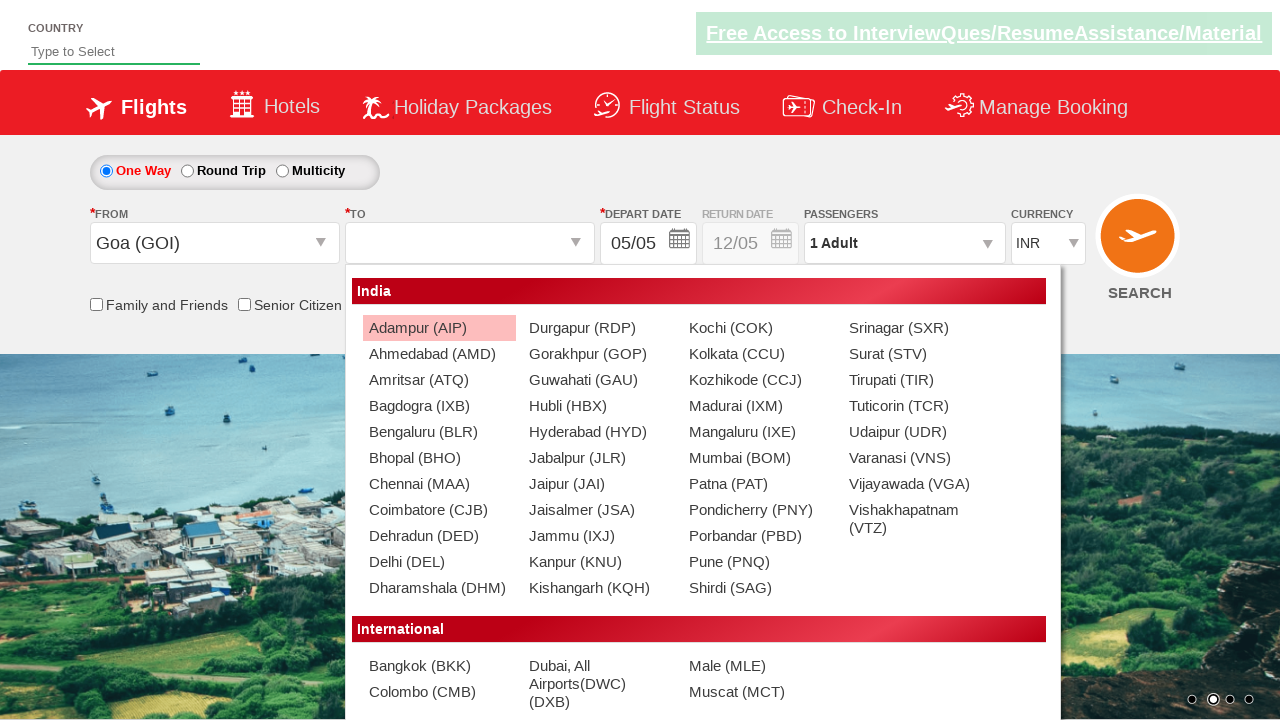

Selected DED (Dehradun) as destination station at (439, 536) on div#glsctl00_mainContent_ddl_destinationStation1_CTNR a[value='DED']
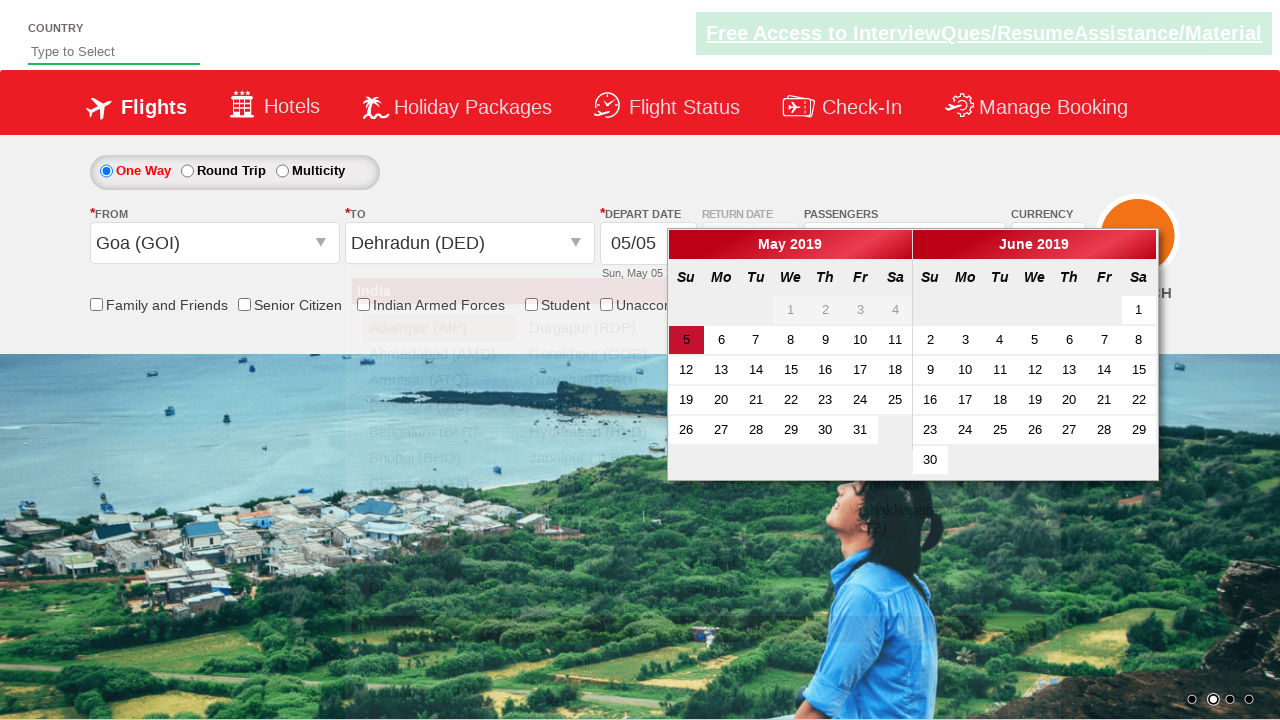

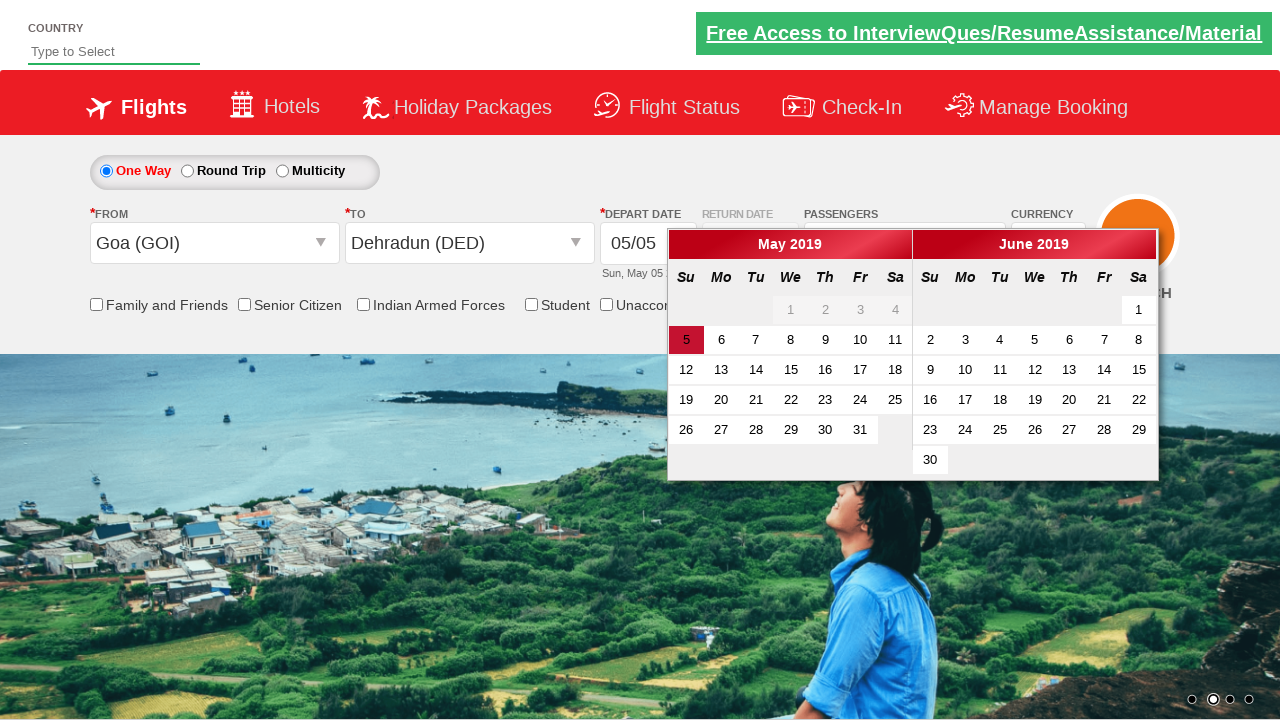